Tests accepting a JavaScript alert by clicking the alert button and accepting the popup

Starting URL: https://the-internet.herokuapp.com/javascript_alerts

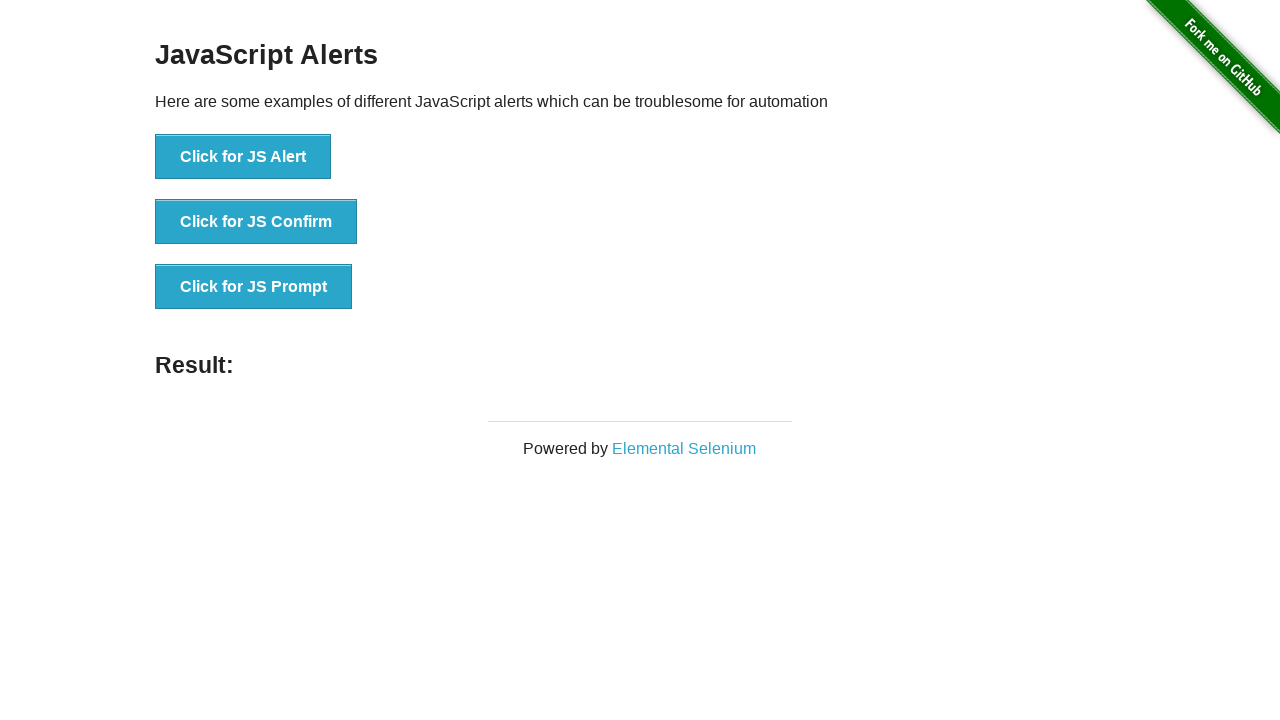

Navigated to JavaScript alerts test page
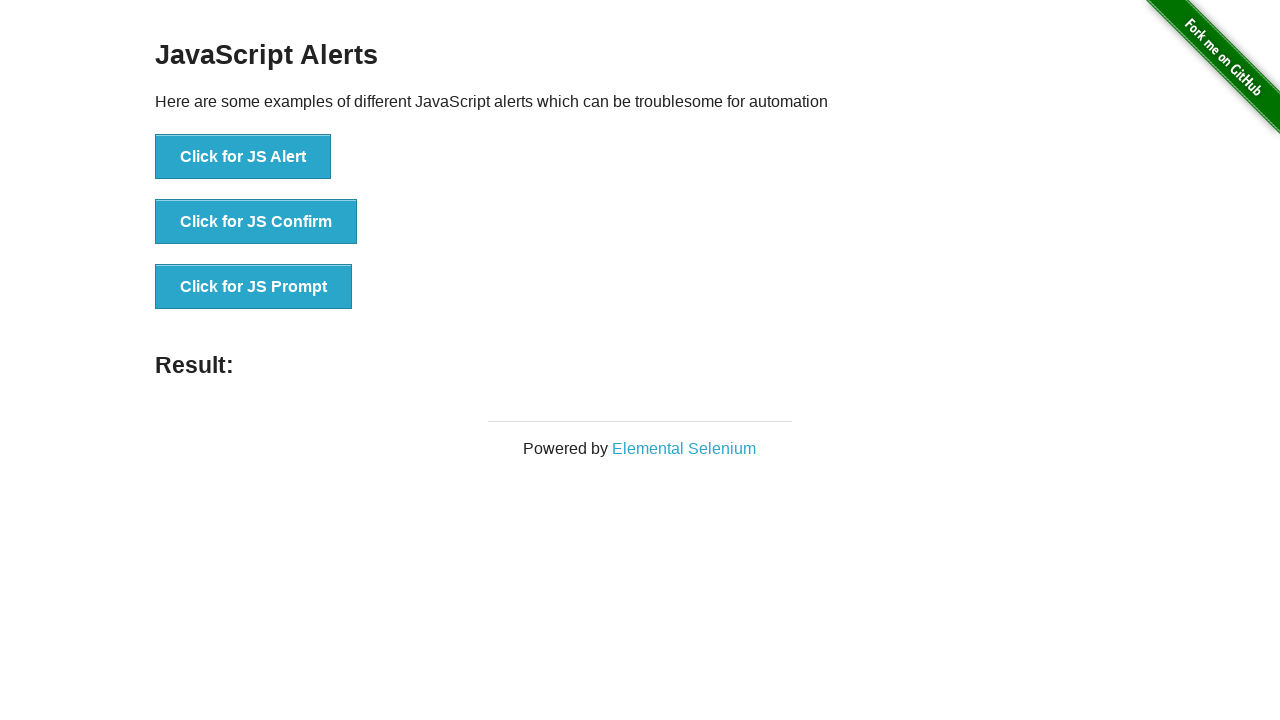

Clicked button to trigger JavaScript alert at (243, 157) on xpath=//button[@onclick='jsAlert()']
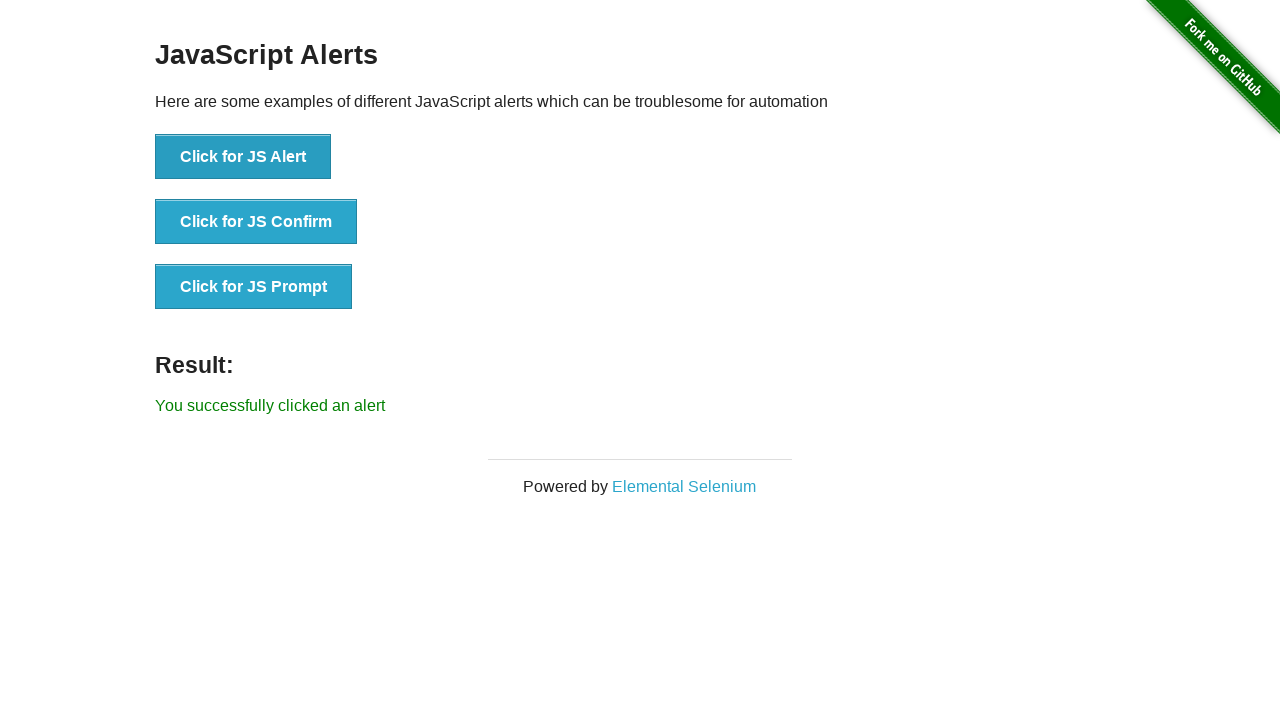

Set up dialog handler to accept alerts
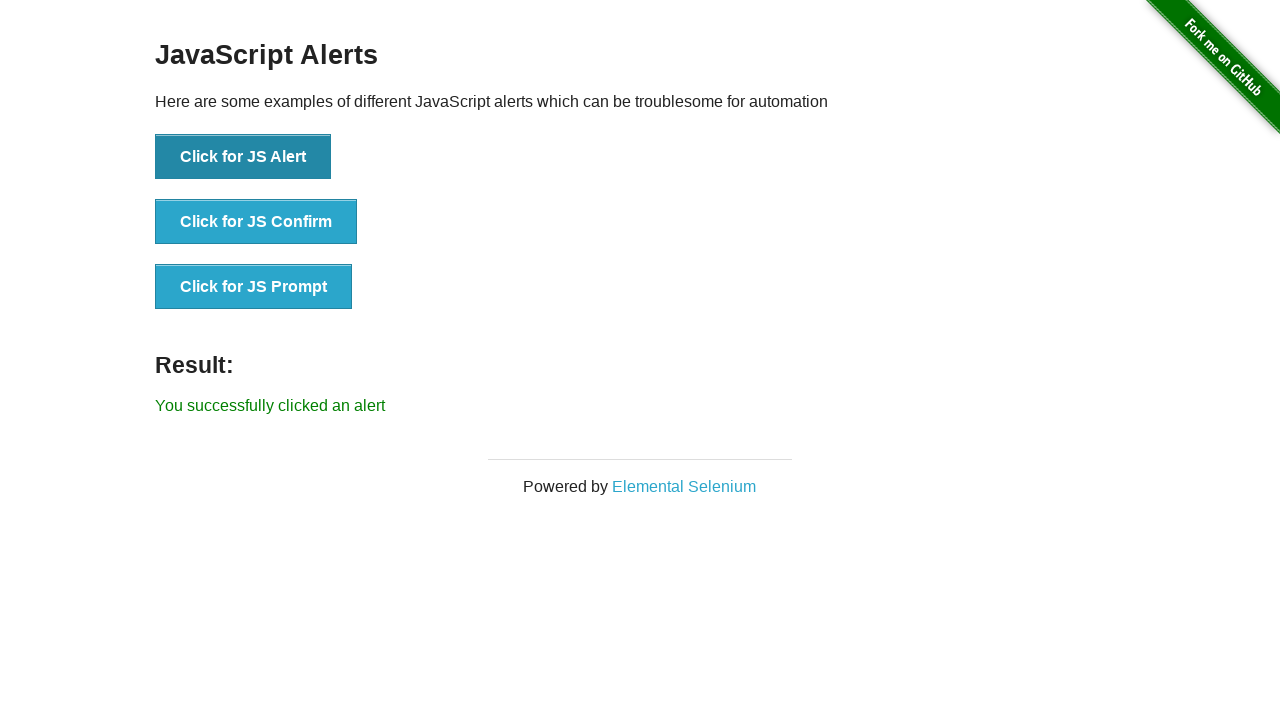

Clicked alert button and accepted the popup at (243, 157) on xpath=//button[@onclick='jsAlert()']
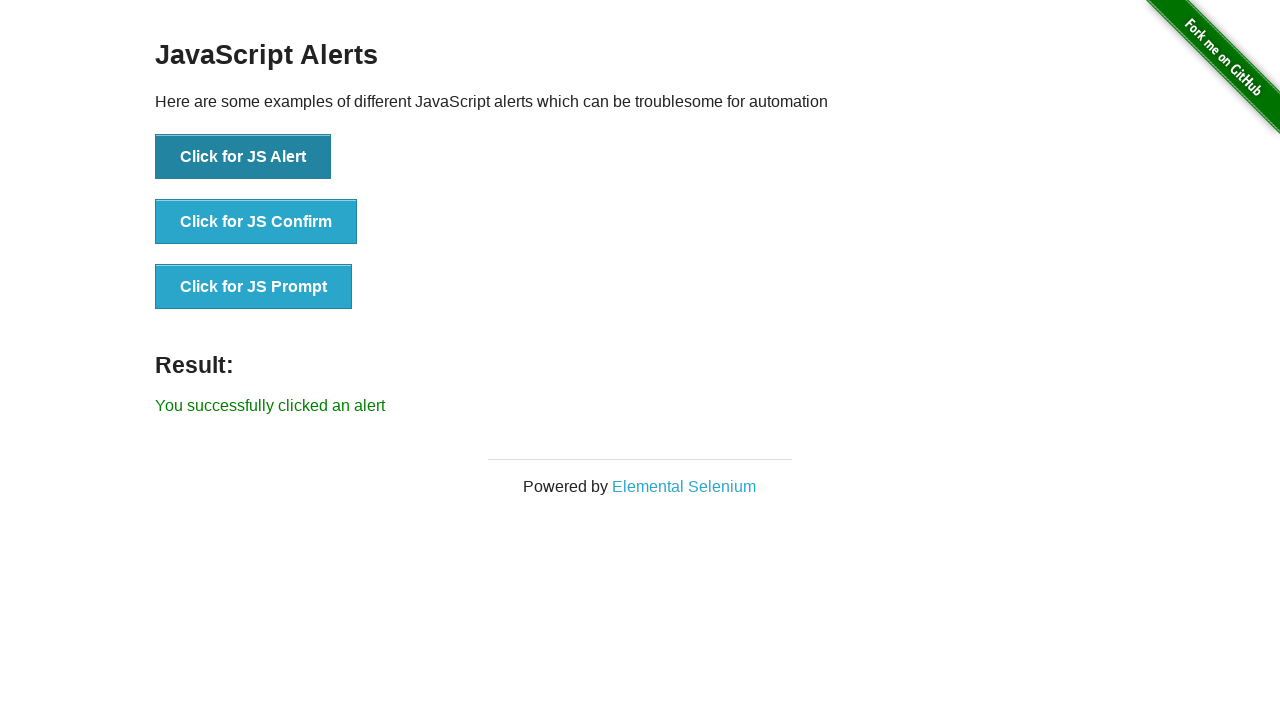

Verified result message is displayed
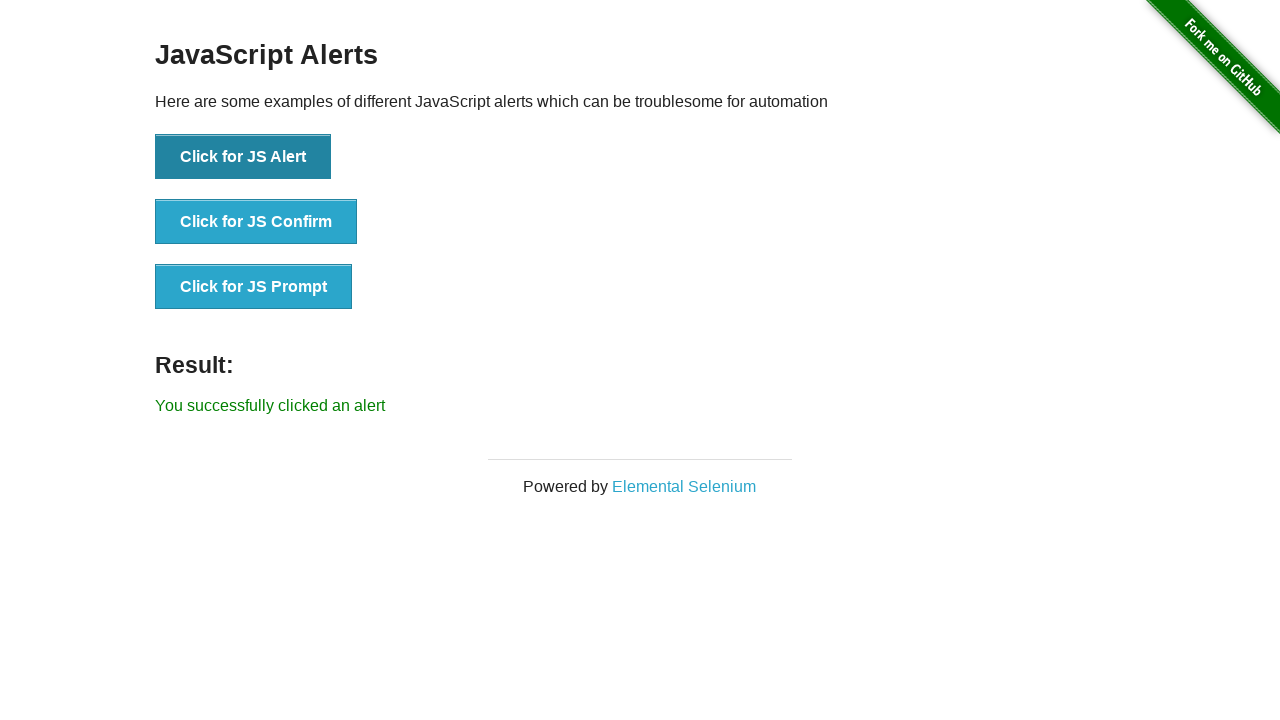

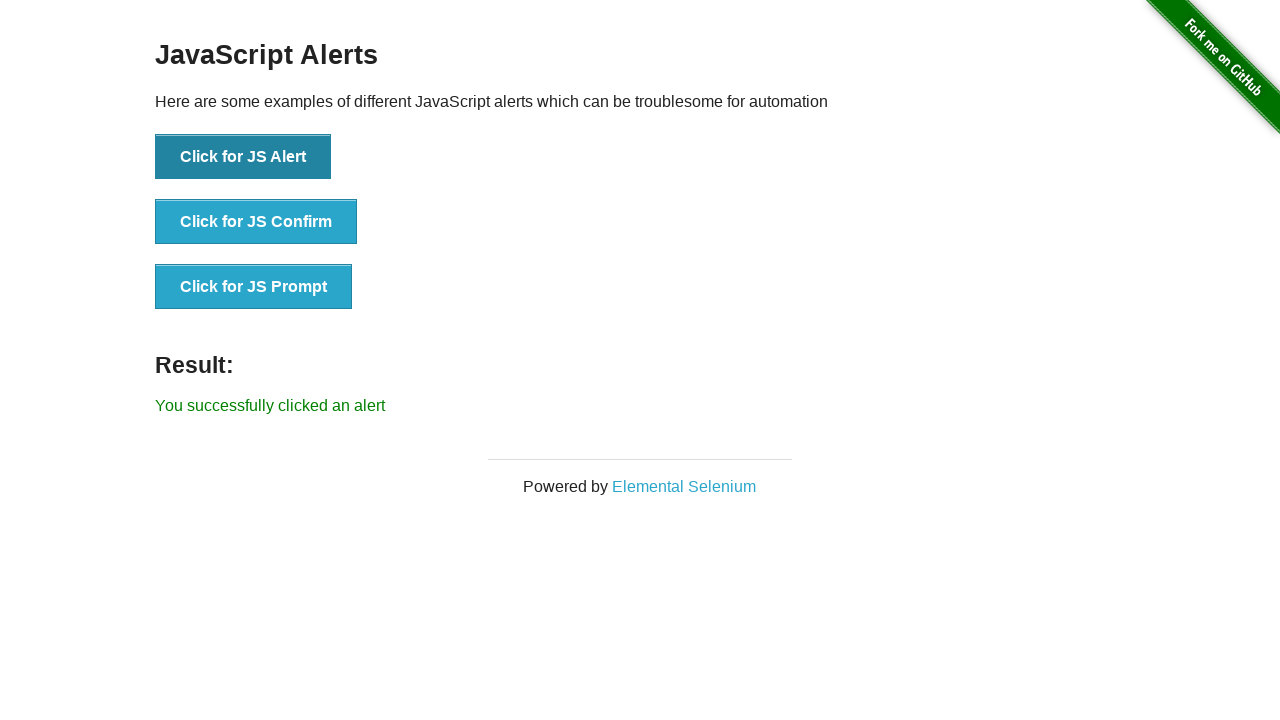